Tests JavaScript prompt dialog by clicking the prompt button, entering text, and accepting the dialog

Starting URL: https://the-internet.herokuapp.com/javascript_alerts

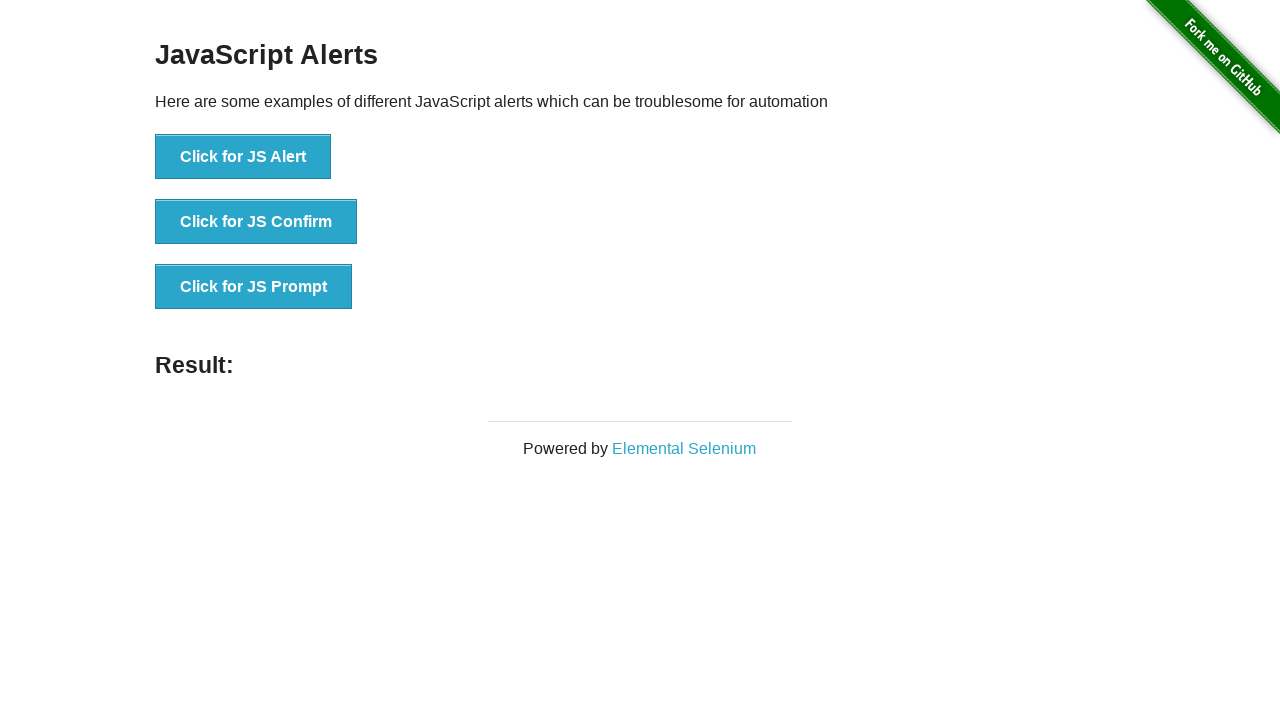

Set up dialog handler to accept prompt with 'Test input message'
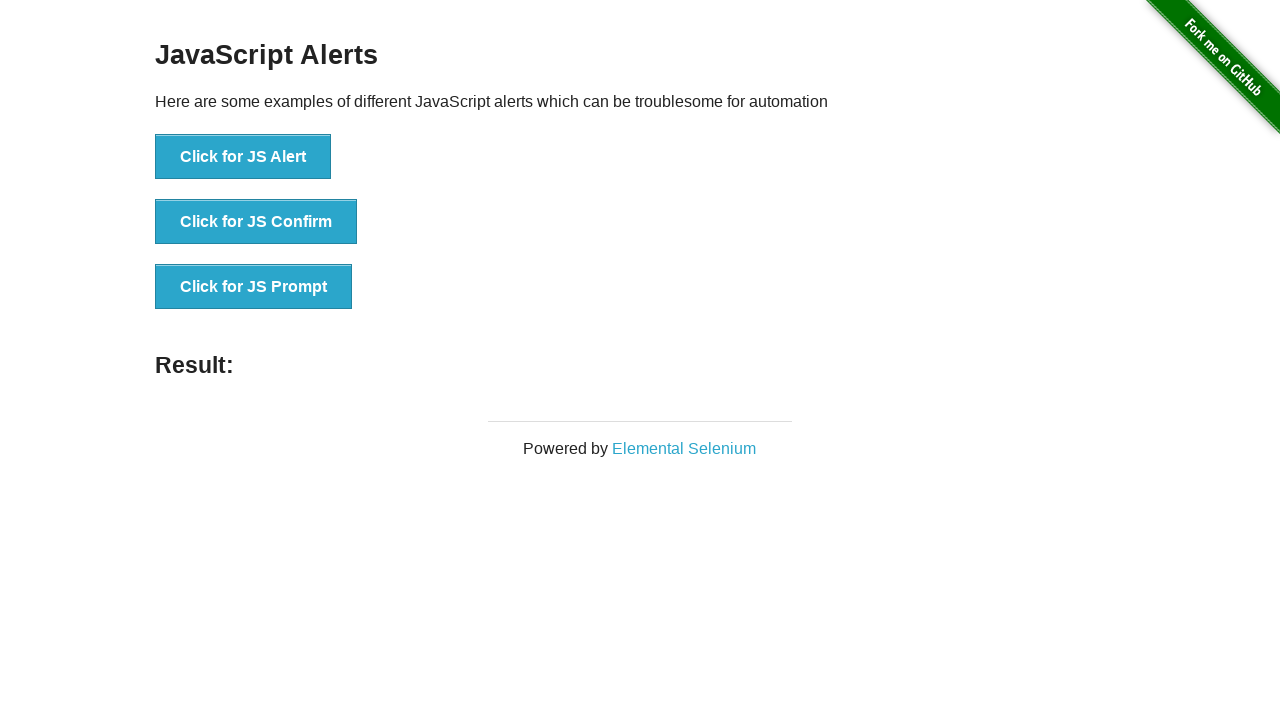

Clicked the JavaScript prompt button at (254, 287) on button[onclick='jsPrompt()']
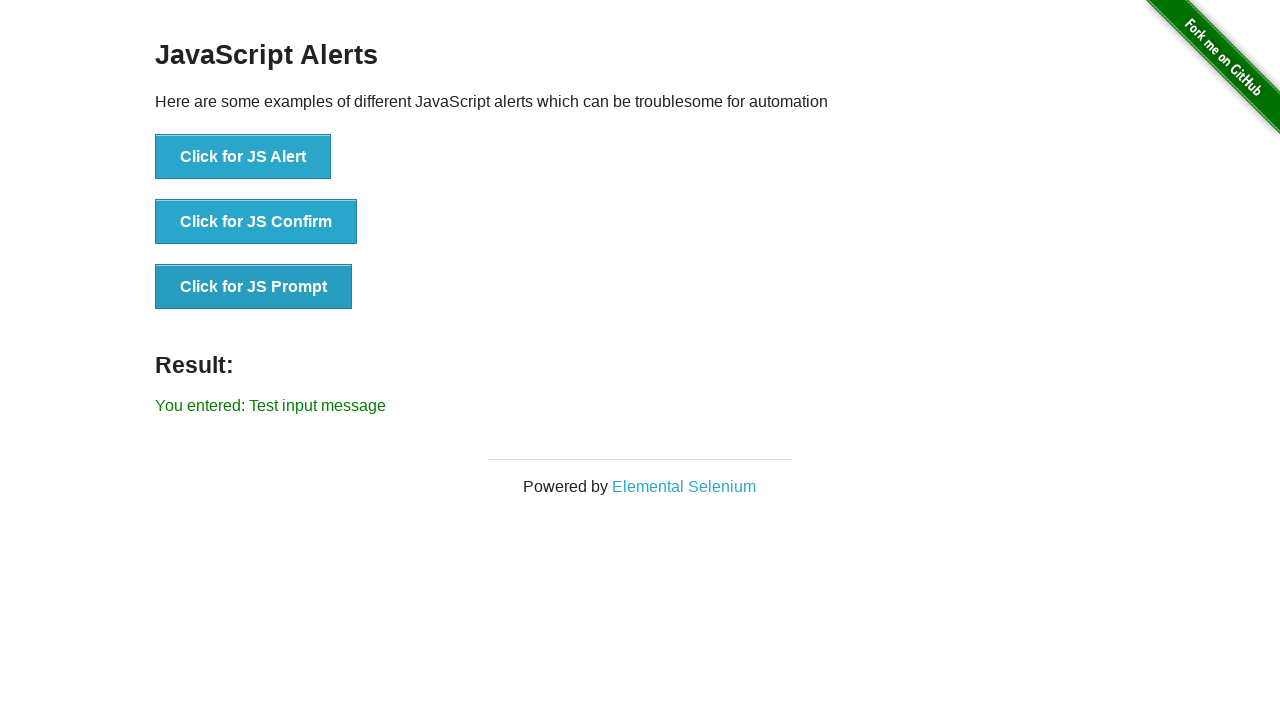

Result element appeared on the page
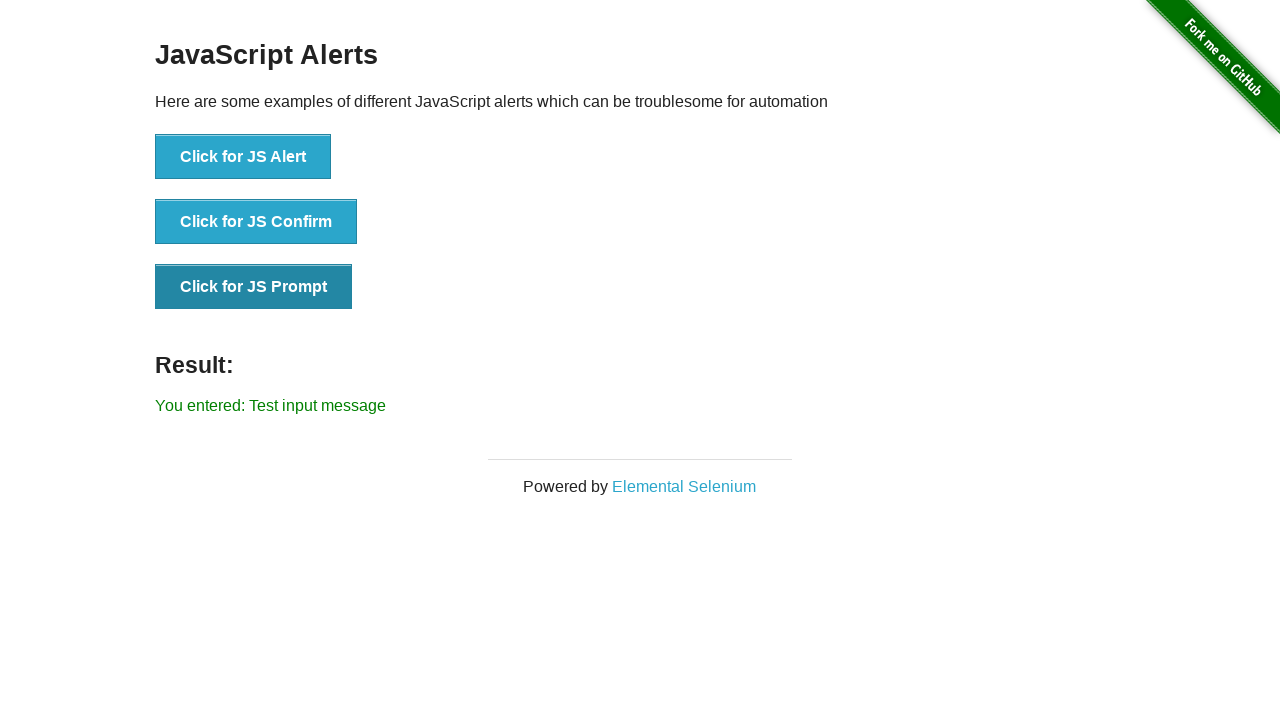

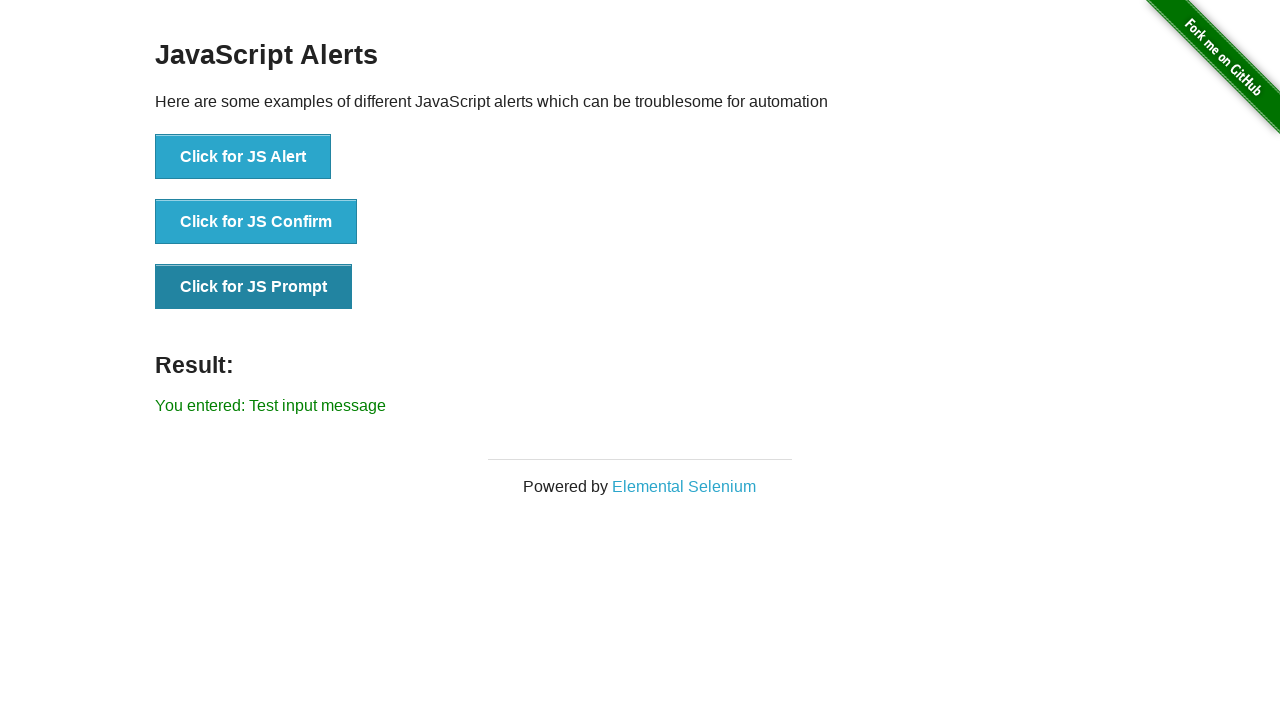